Tests checkbox functionality by selecting the first checkbox and verifying both checkboxes are present and the first one becomes checked

Starting URL: http://the-internet.herokuapp.com/checkboxes

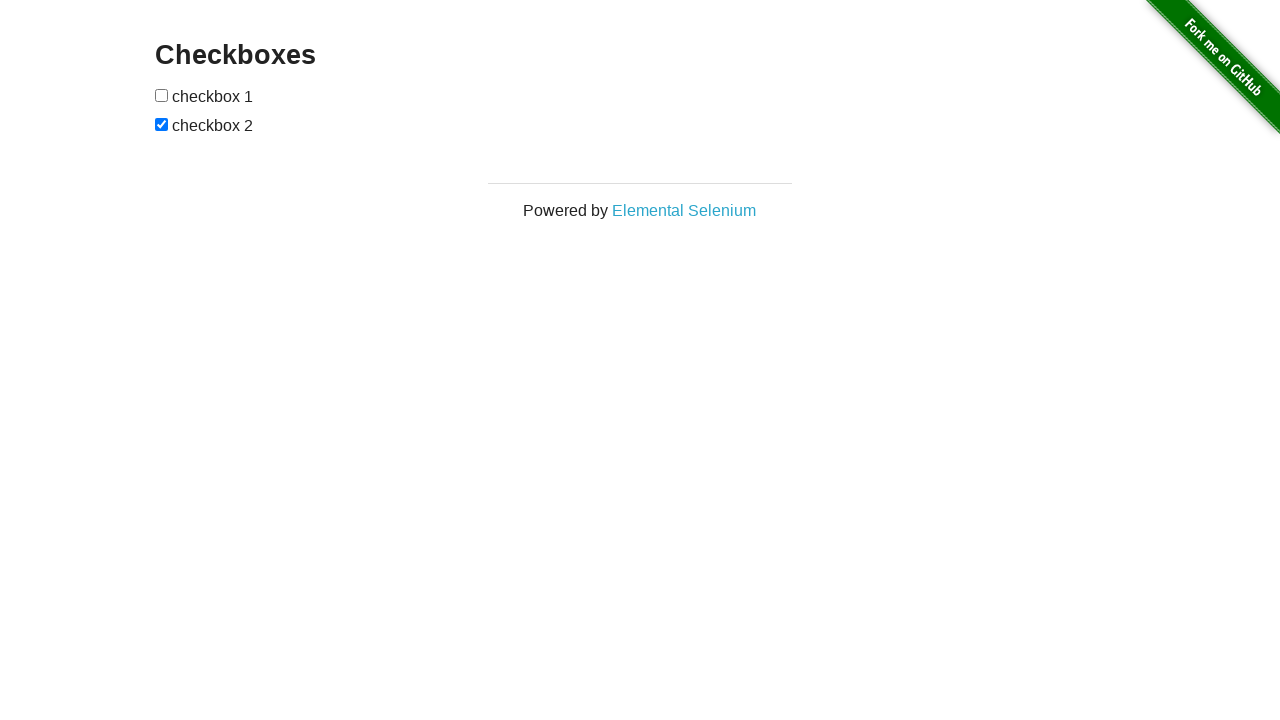

Located the first checkbox element
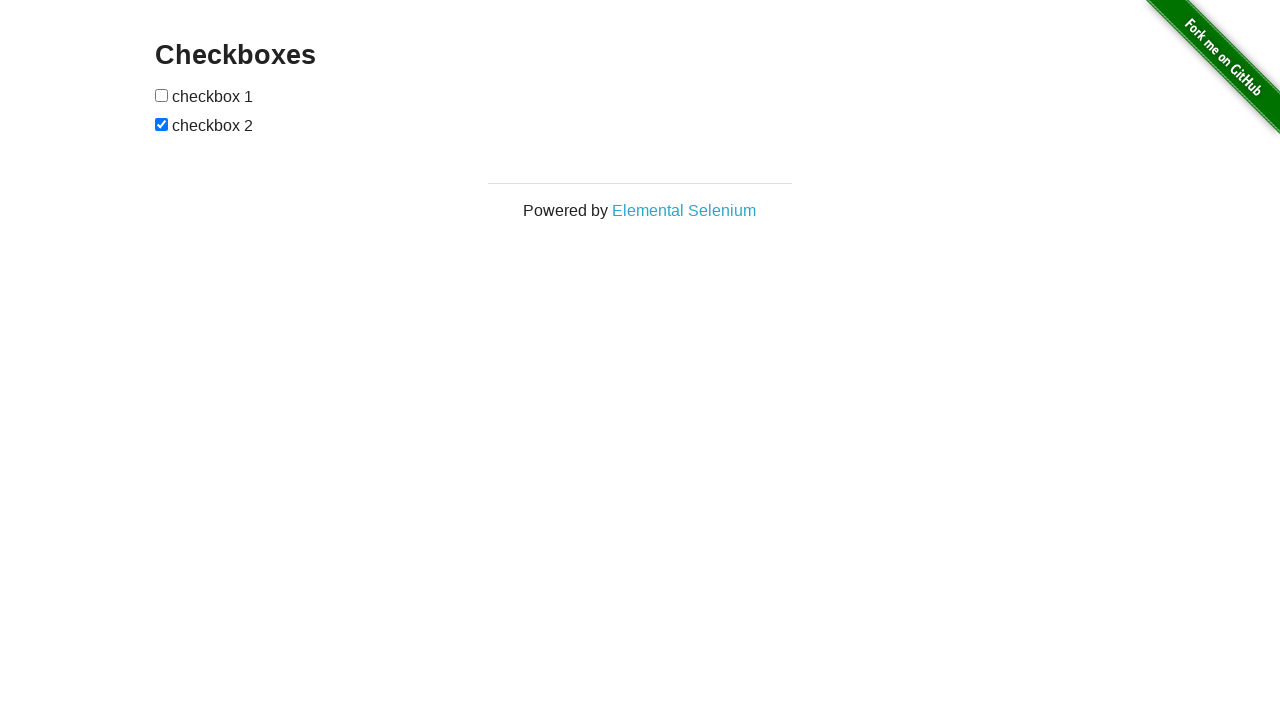

Clicked to check the first checkbox at (162, 95) on #checkboxes input >> nth=0
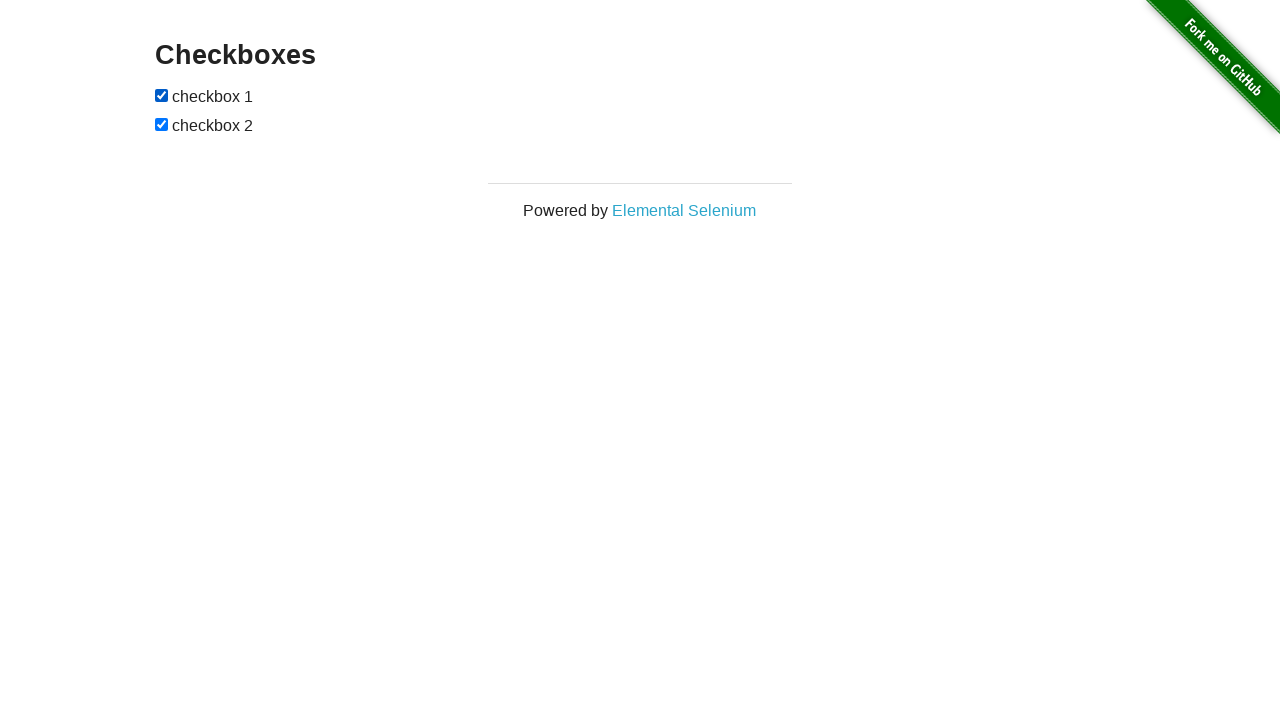

First checkbox is attached to the DOM
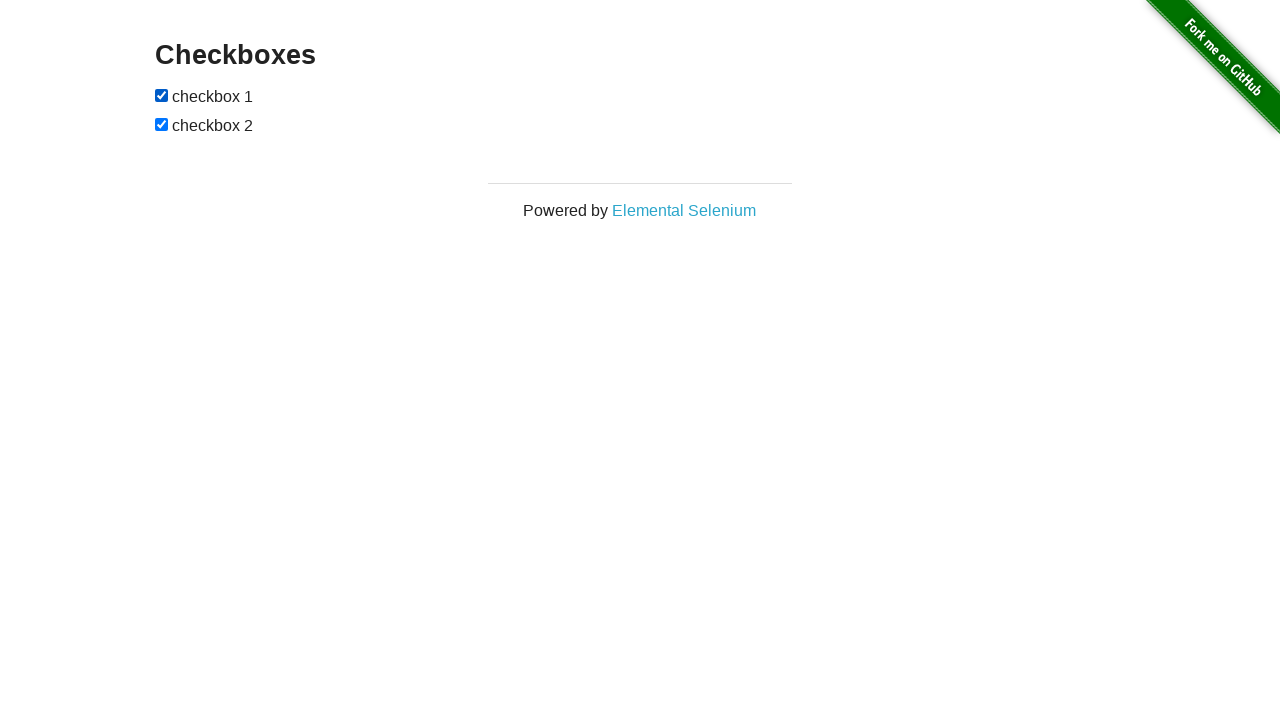

Verified that the first checkbox is checked
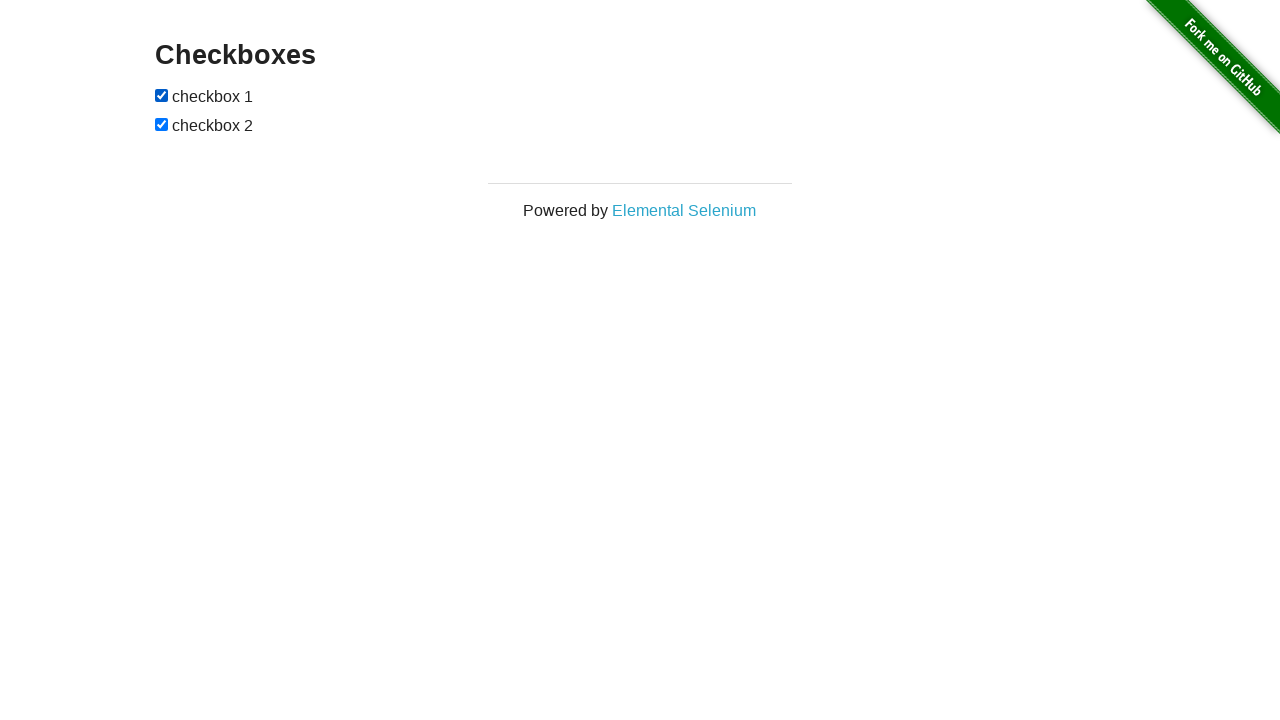

Located the second checkbox element
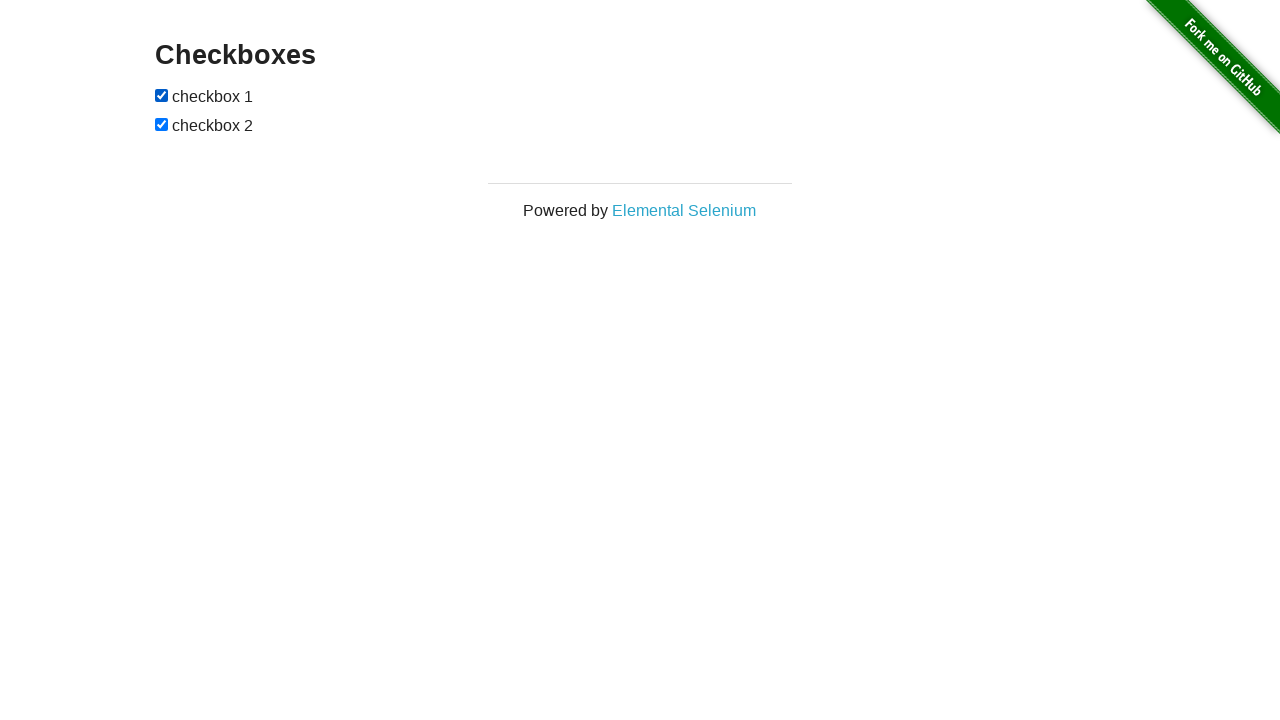

Second checkbox is attached to the DOM
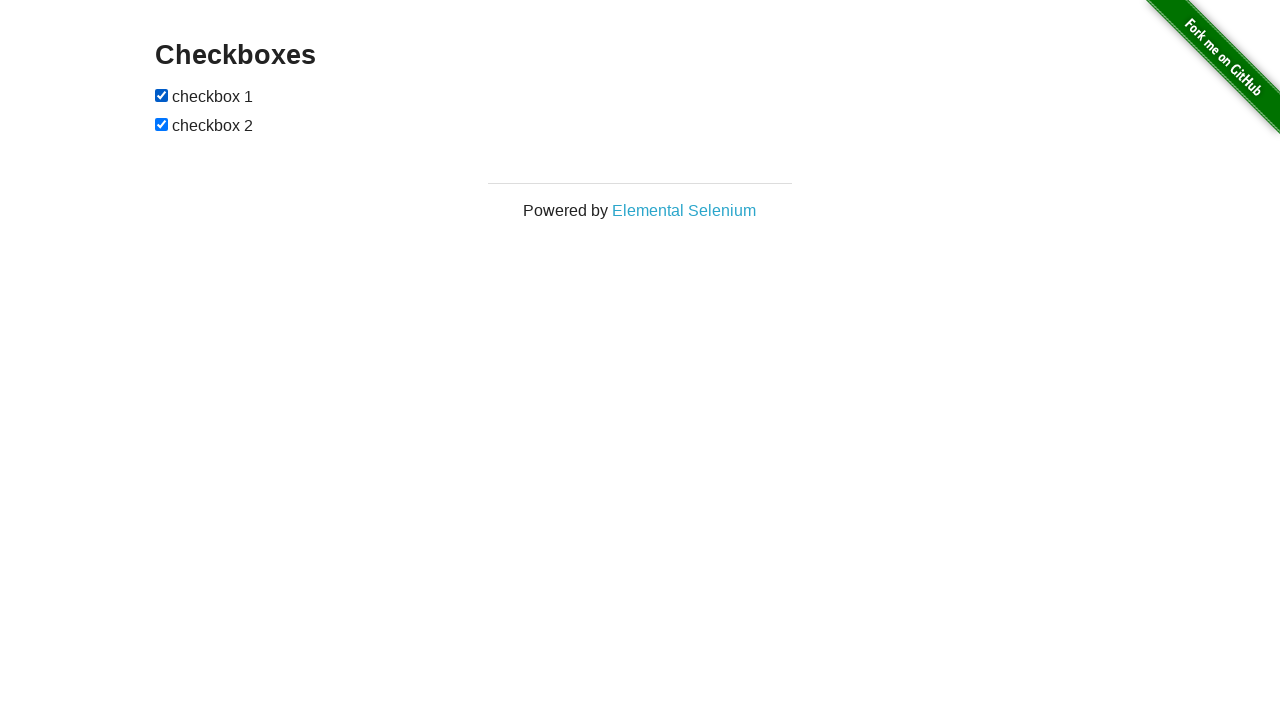

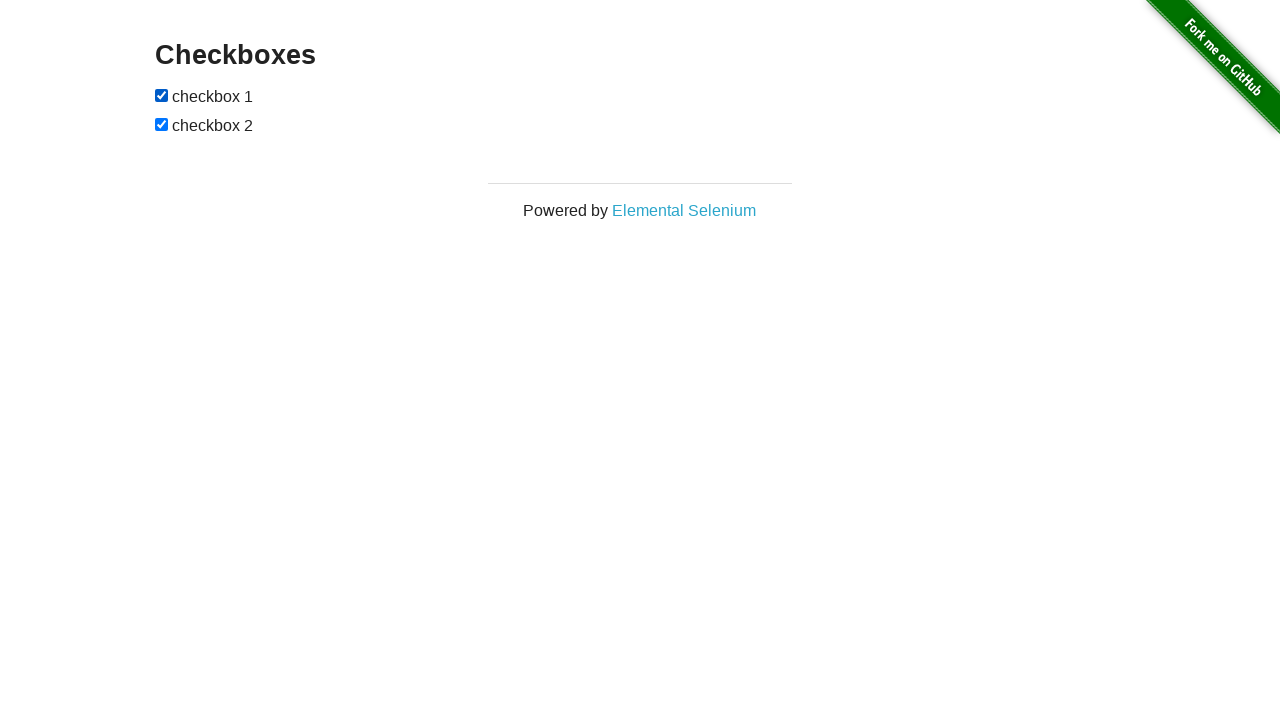